Tests clearing the complete state of all items by checking and unchecking the toggle all checkbox

Starting URL: https://demo.playwright.dev/todomvc

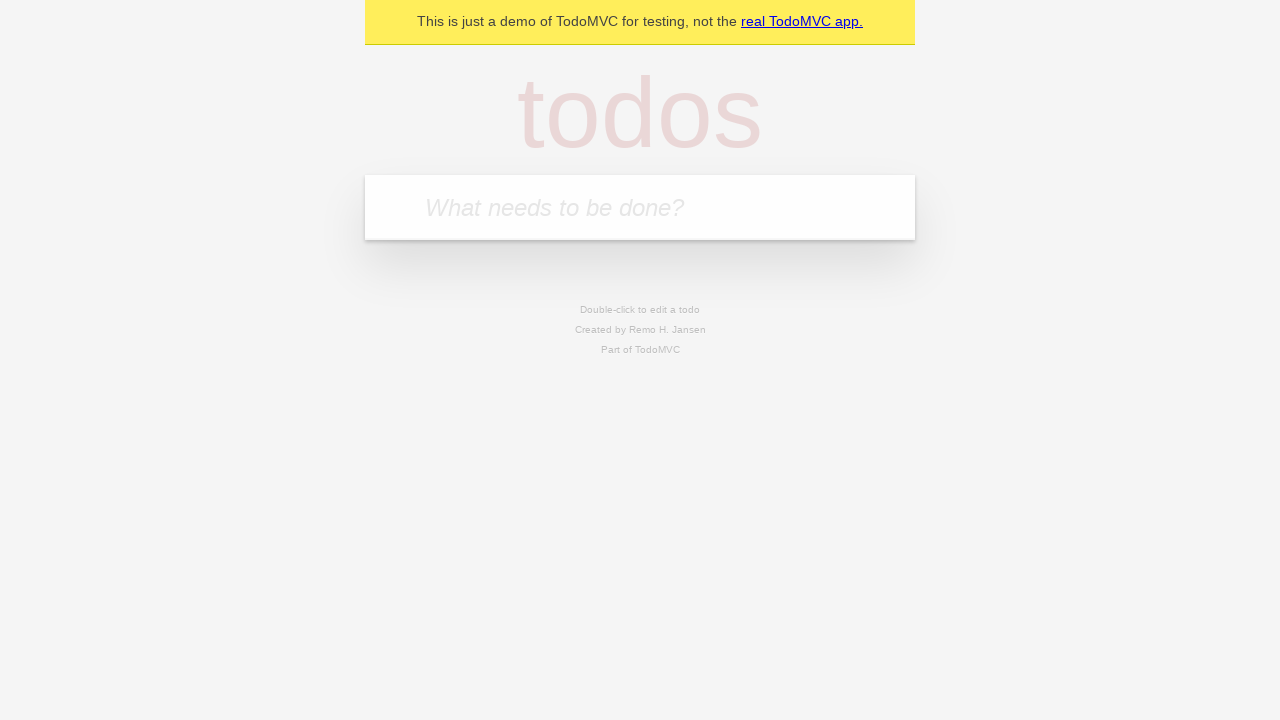

Filled todo input with 'buy some cheese' on internal:attr=[placeholder="What needs to be done?"i]
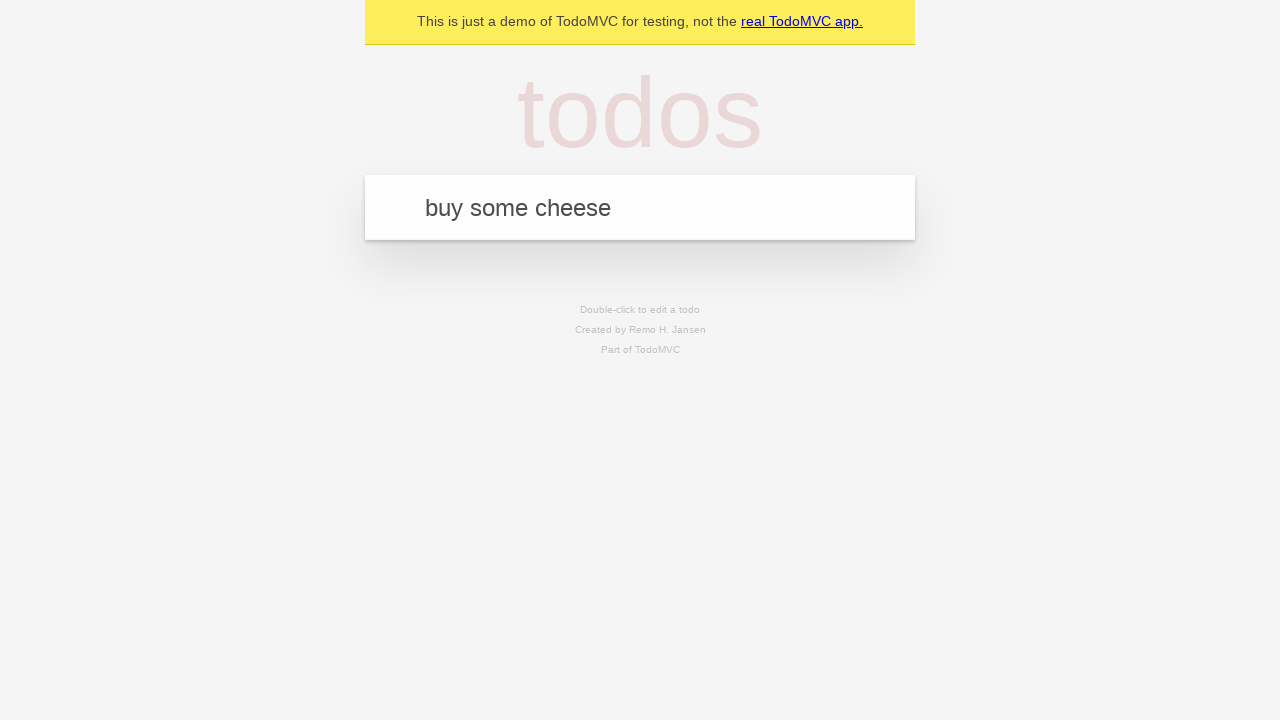

Pressed Enter to add first todo on internal:attr=[placeholder="What needs to be done?"i]
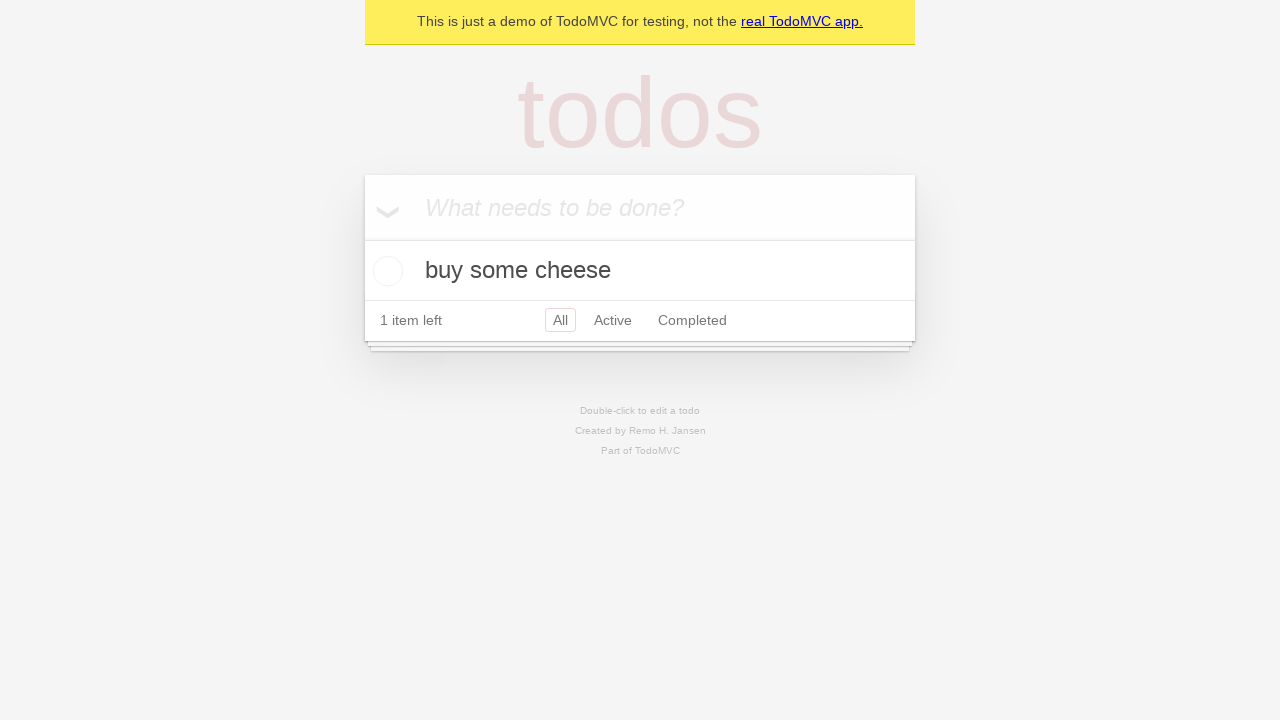

Filled todo input with 'feed the cat' on internal:attr=[placeholder="What needs to be done?"i]
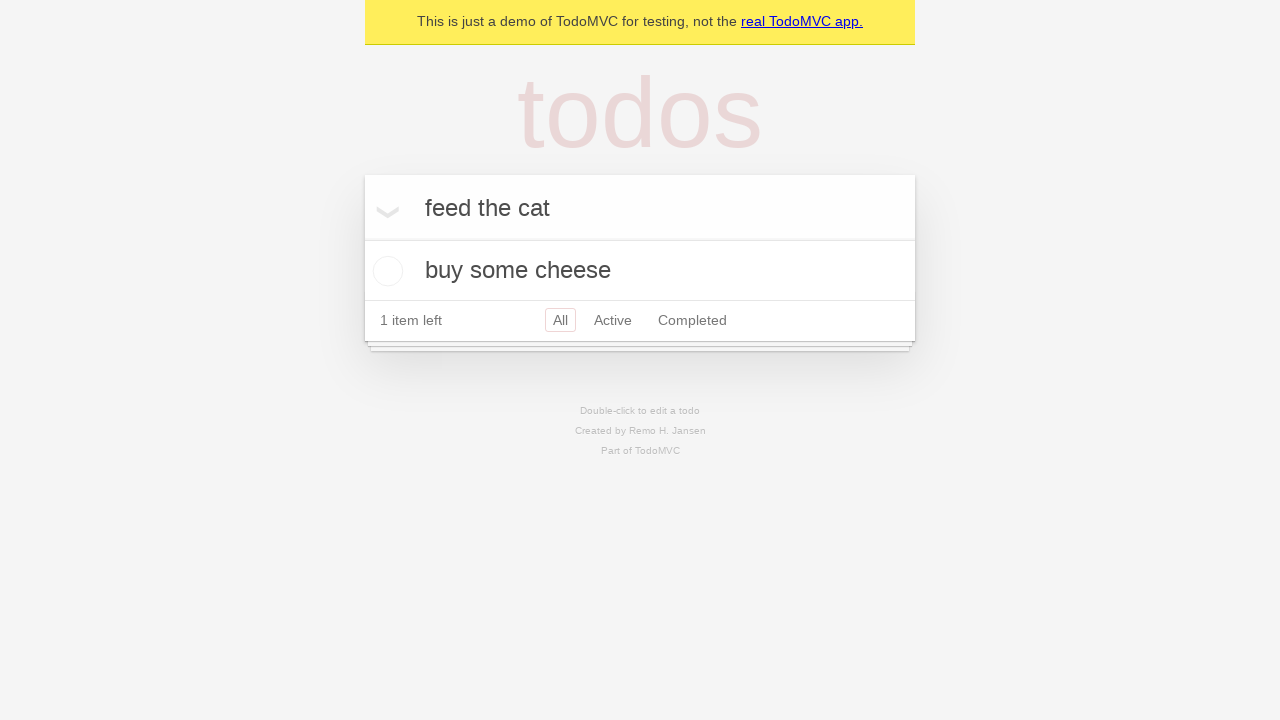

Pressed Enter to add second todo on internal:attr=[placeholder="What needs to be done?"i]
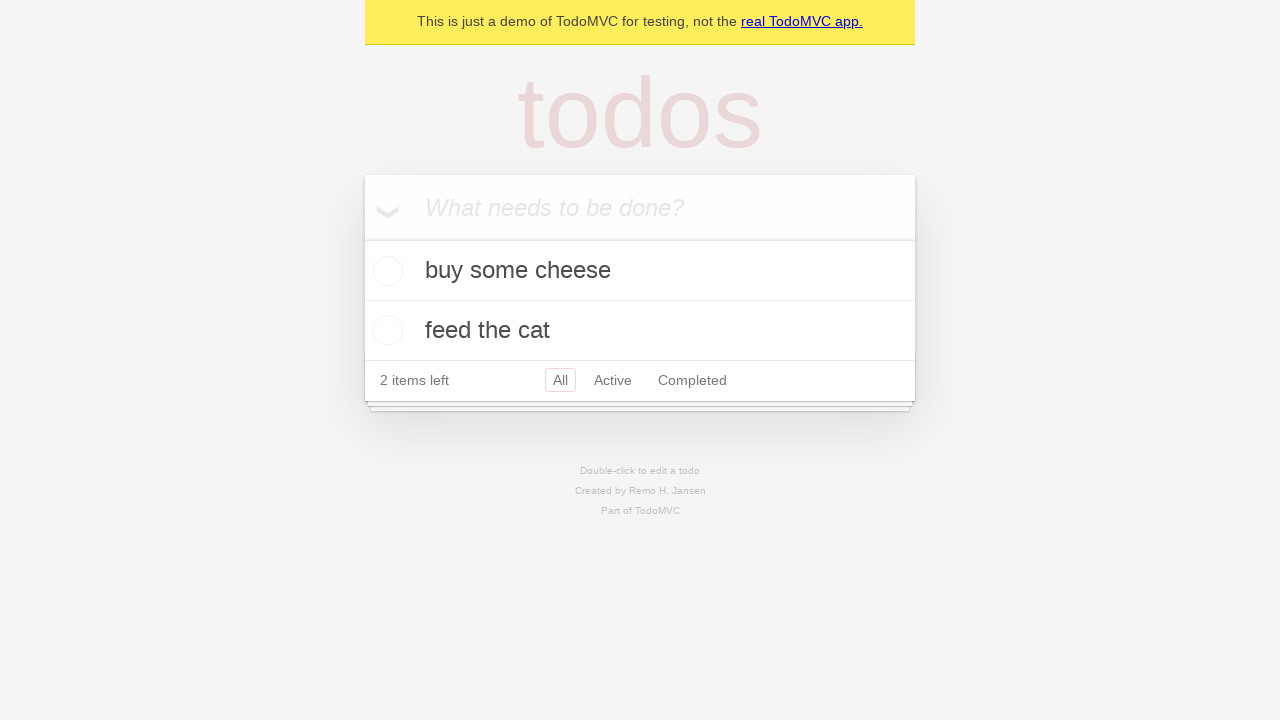

Filled todo input with 'book a doctors appointment' on internal:attr=[placeholder="What needs to be done?"i]
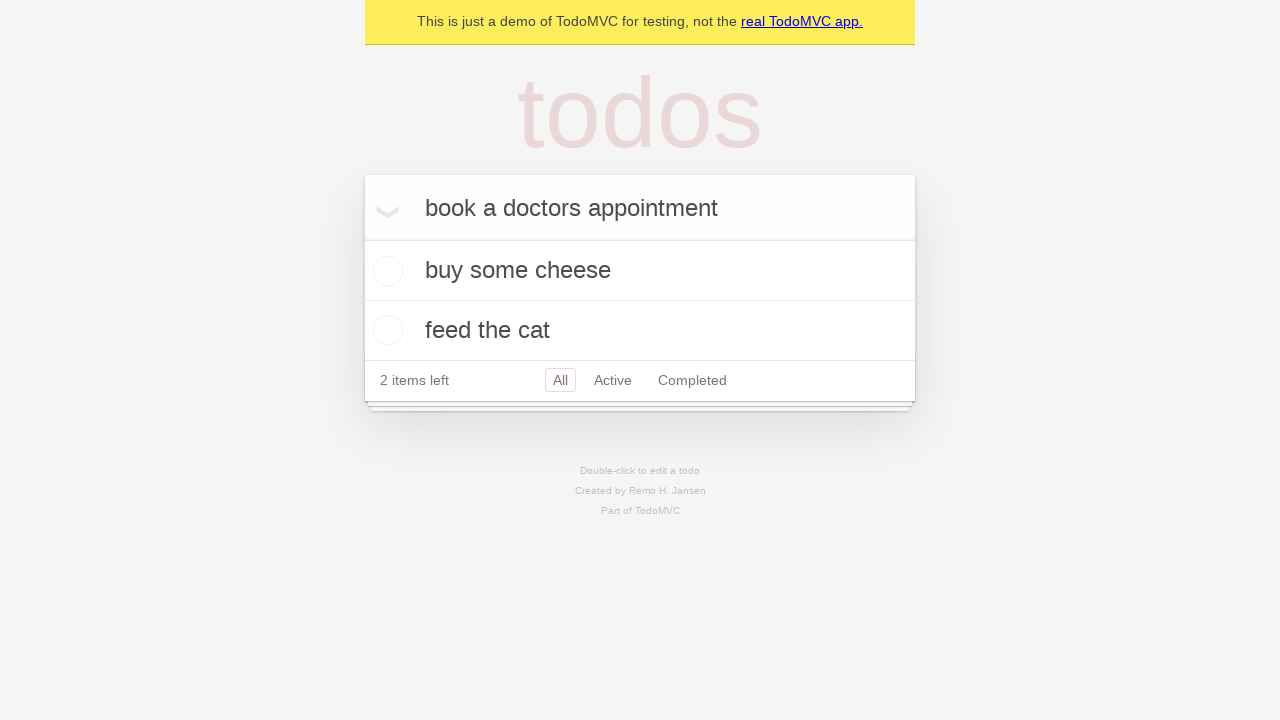

Pressed Enter to add third todo on internal:attr=[placeholder="What needs to be done?"i]
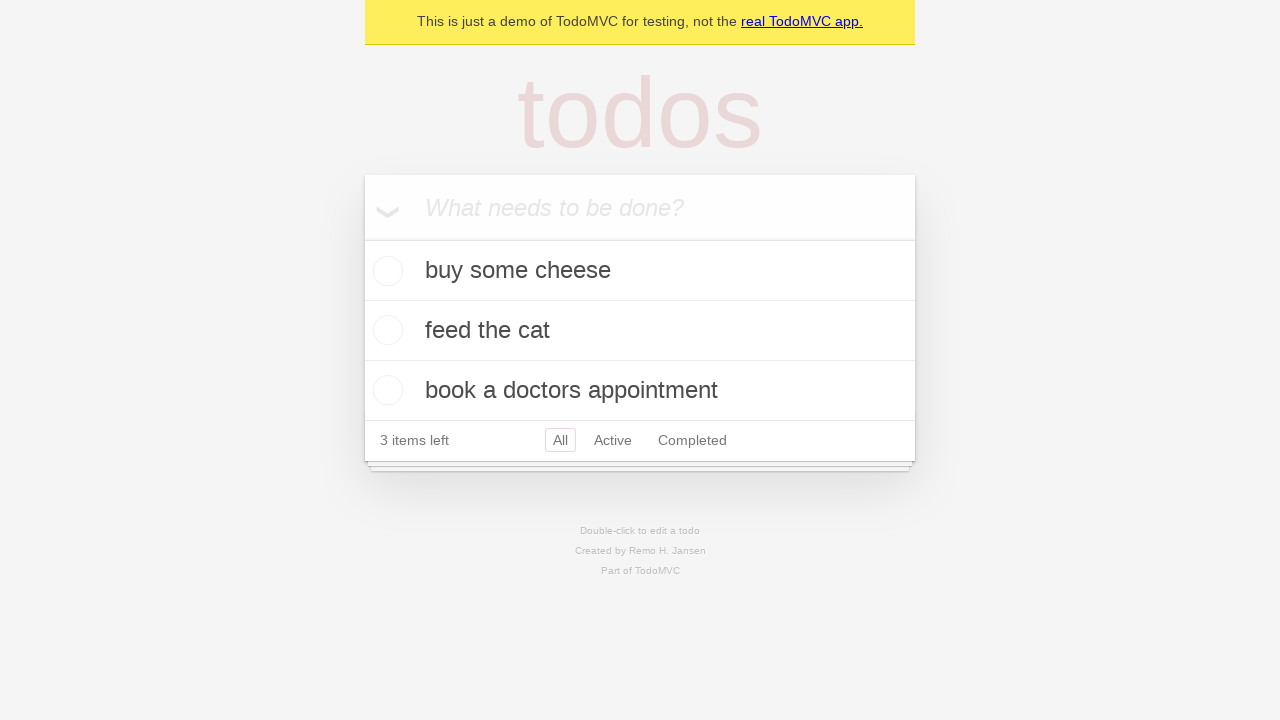

Checked 'Mark all as complete' toggle to complete all todos at (362, 238) on internal:label="Mark all as complete"i
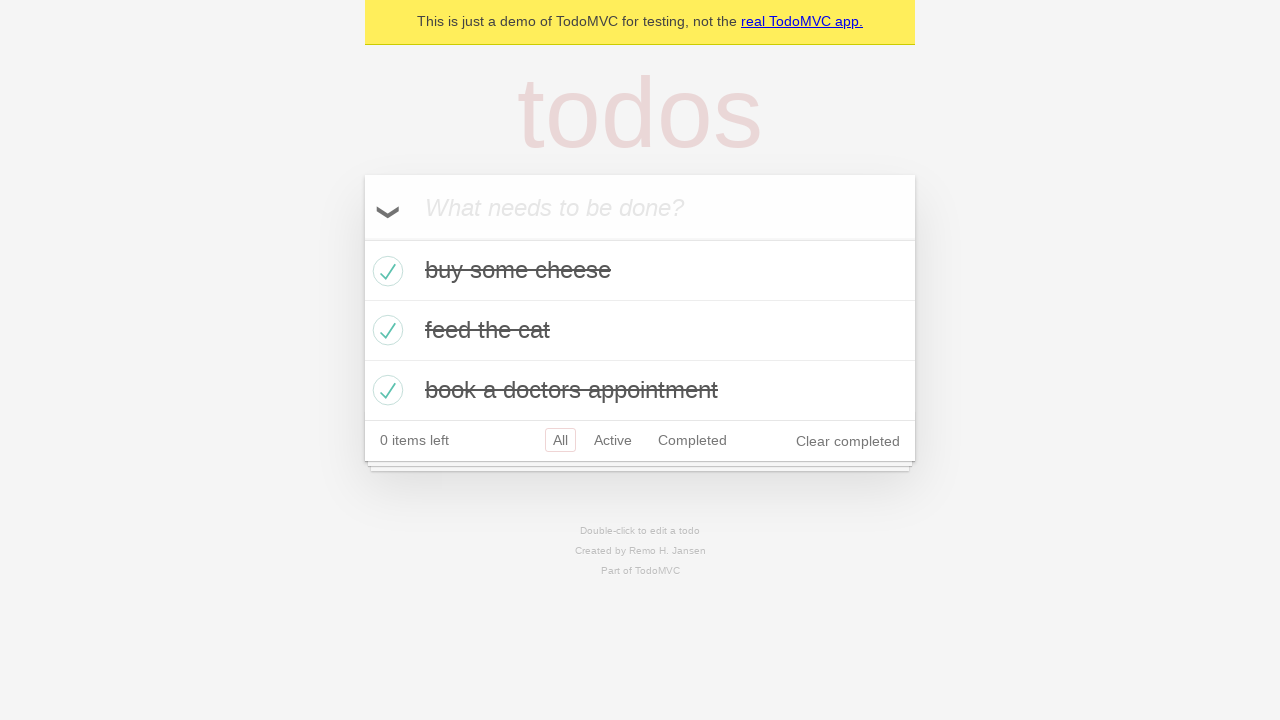

Unchecked 'Mark all as complete' toggle to clear complete state of all todos at (362, 238) on internal:label="Mark all as complete"i
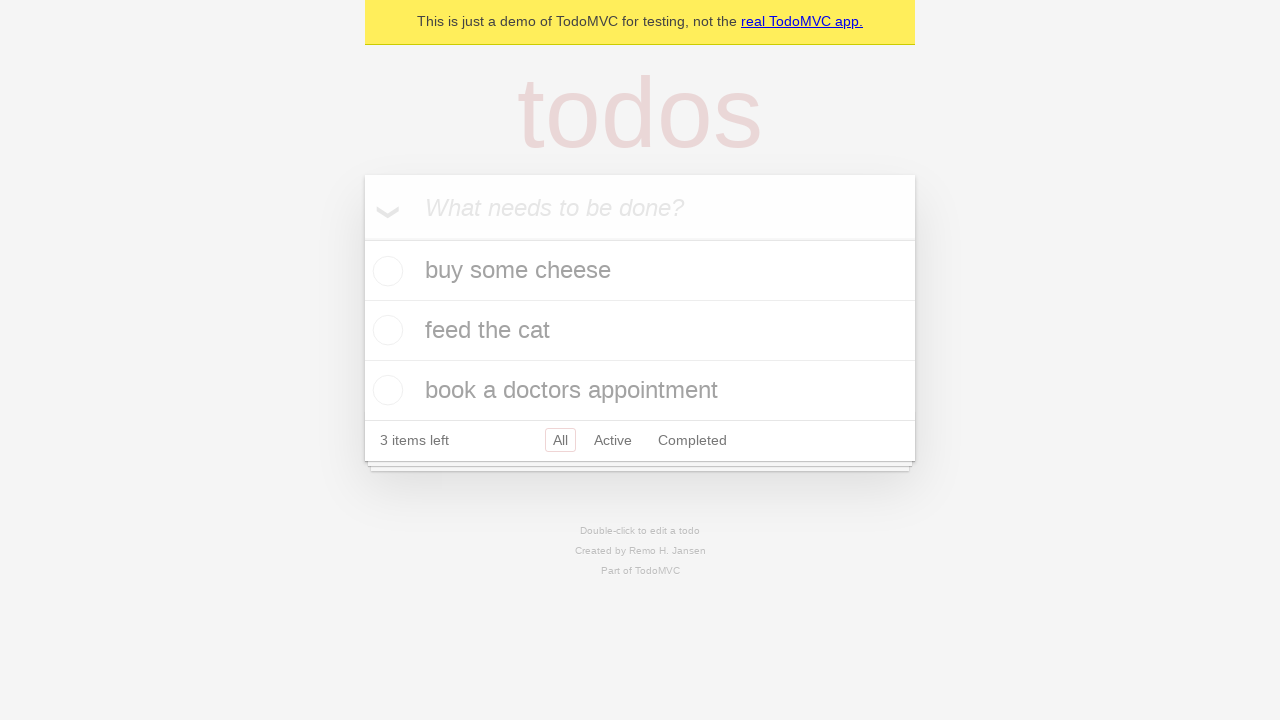

Waited for todo items to be rendered after clearing complete state
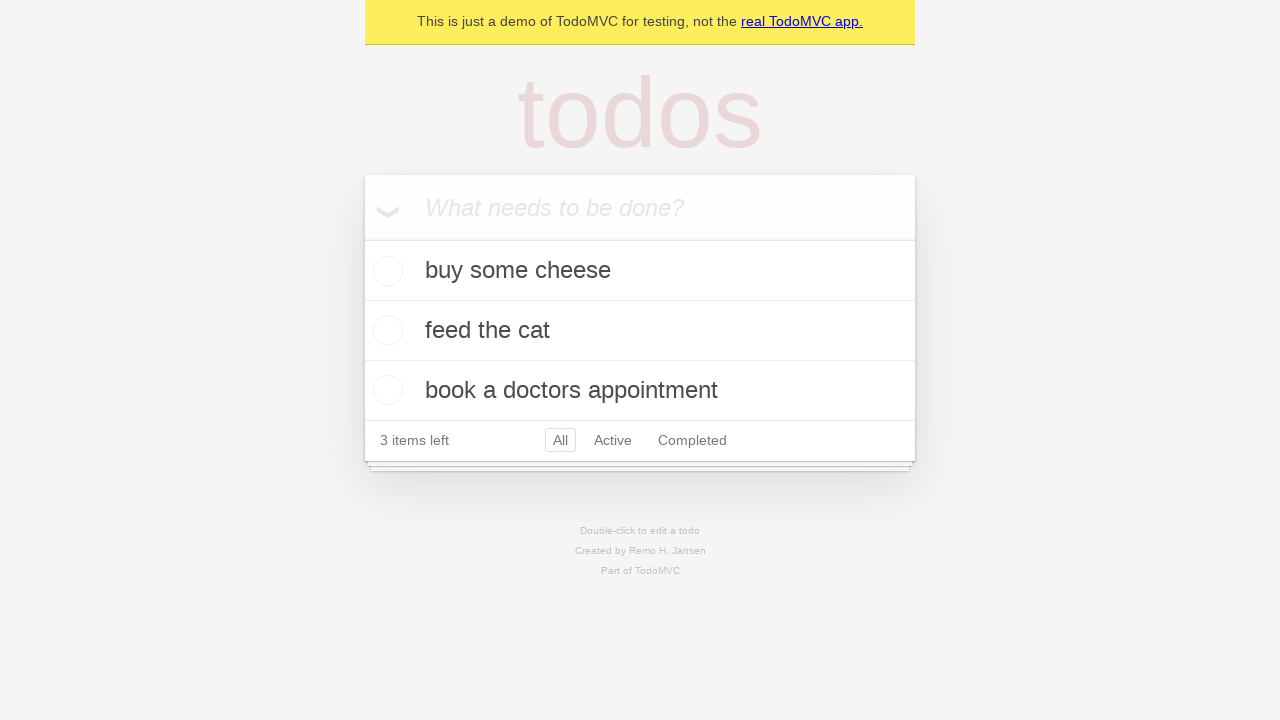

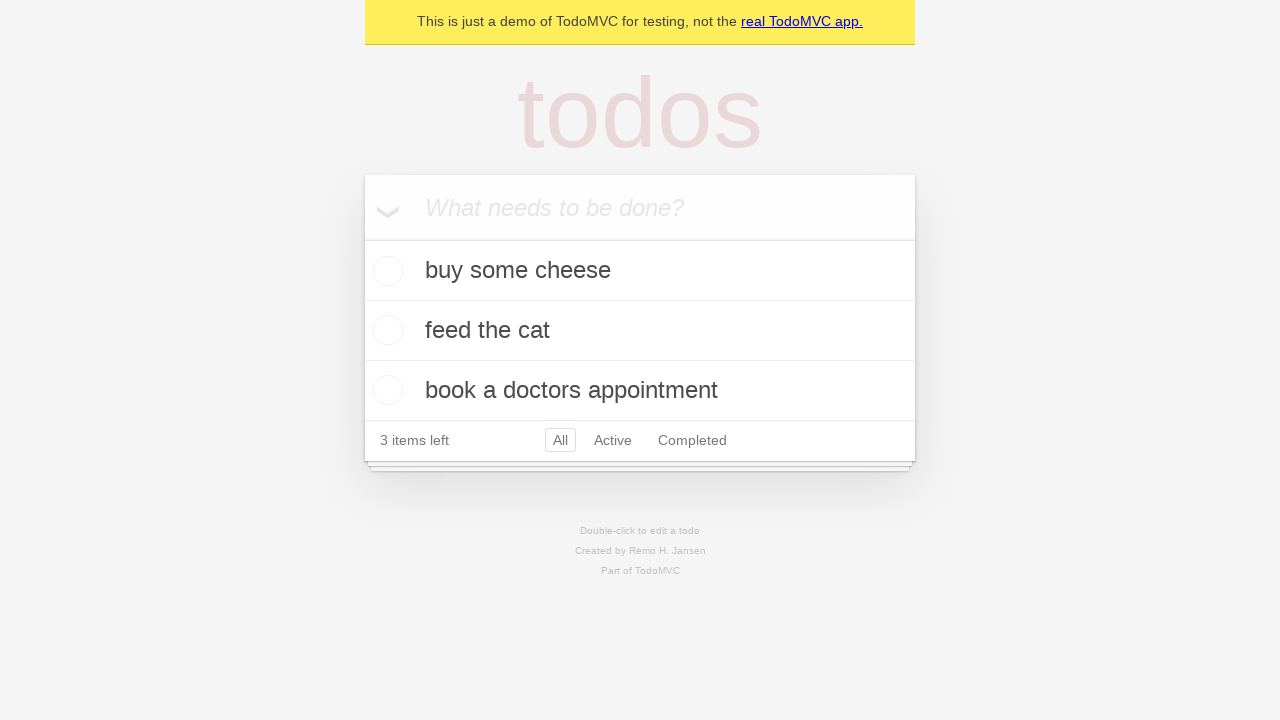